Tests handling JavaScript alerts including accepting an alert and entering text in a prompt dialog

Starting URL: https://demoqa.com/alerts

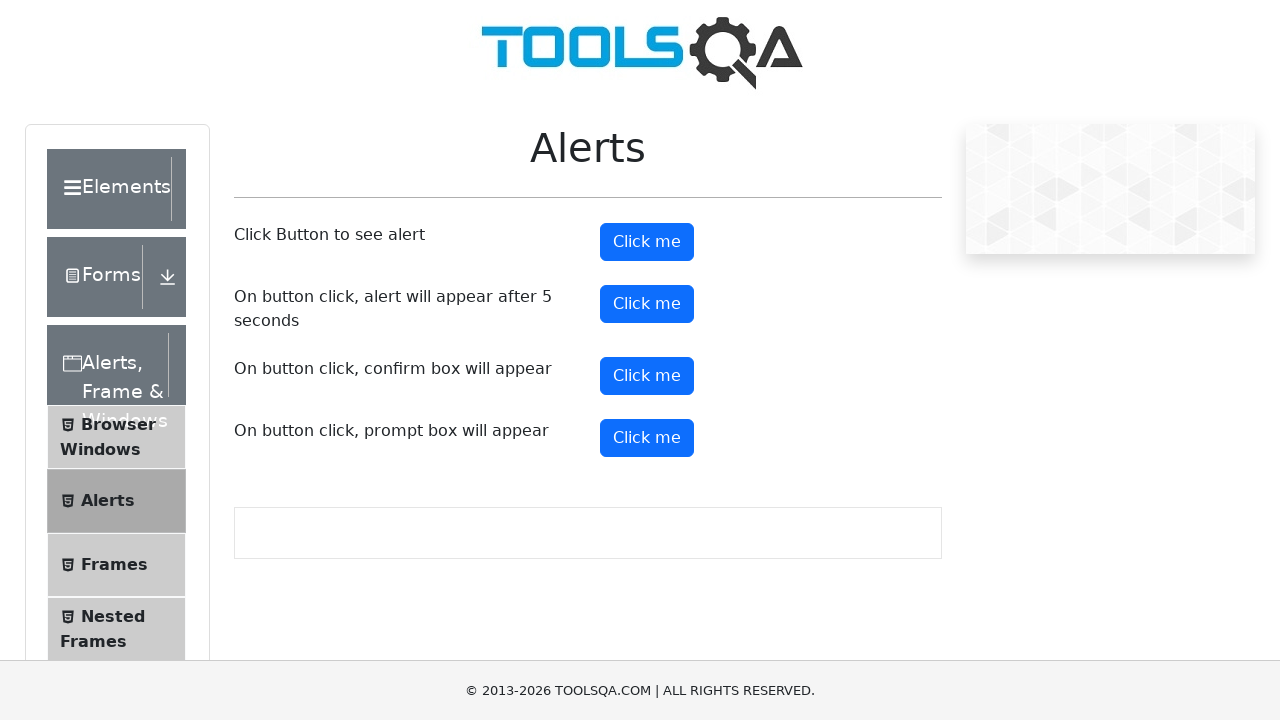

Set up dialog handler to accept the alert
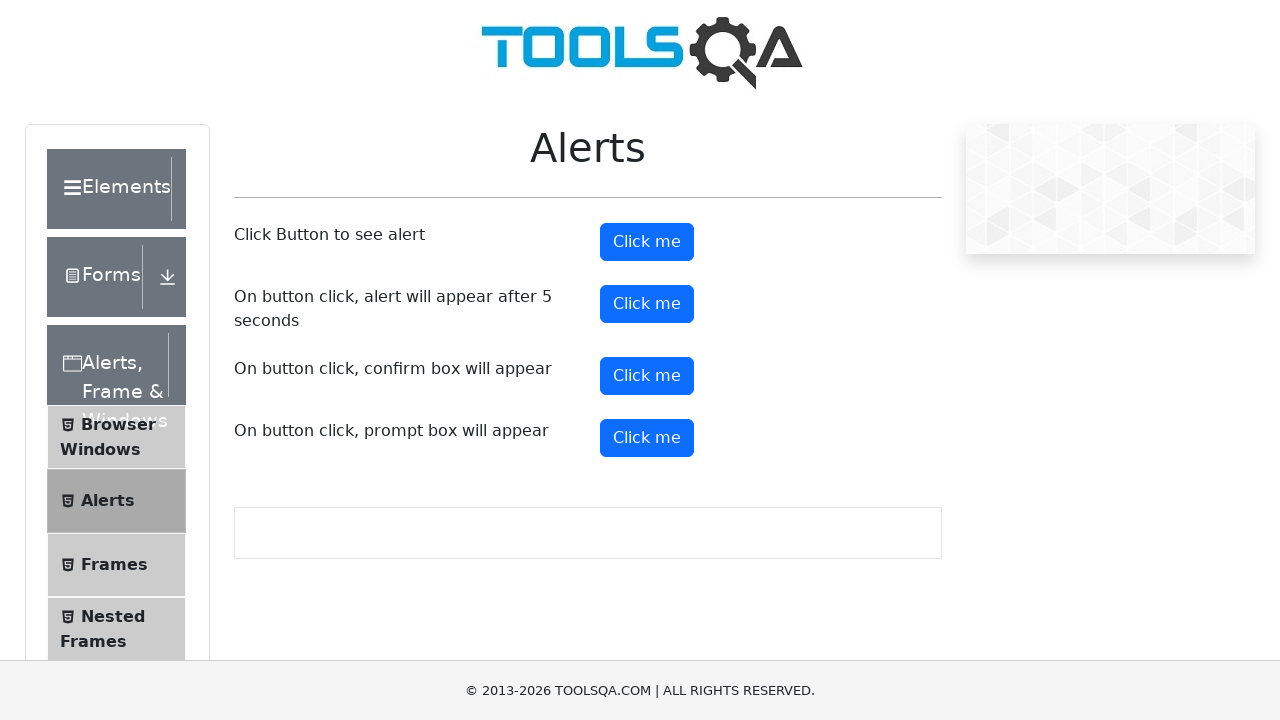

Clicked alert button to trigger JavaScript alert at (647, 242) on #alertButton
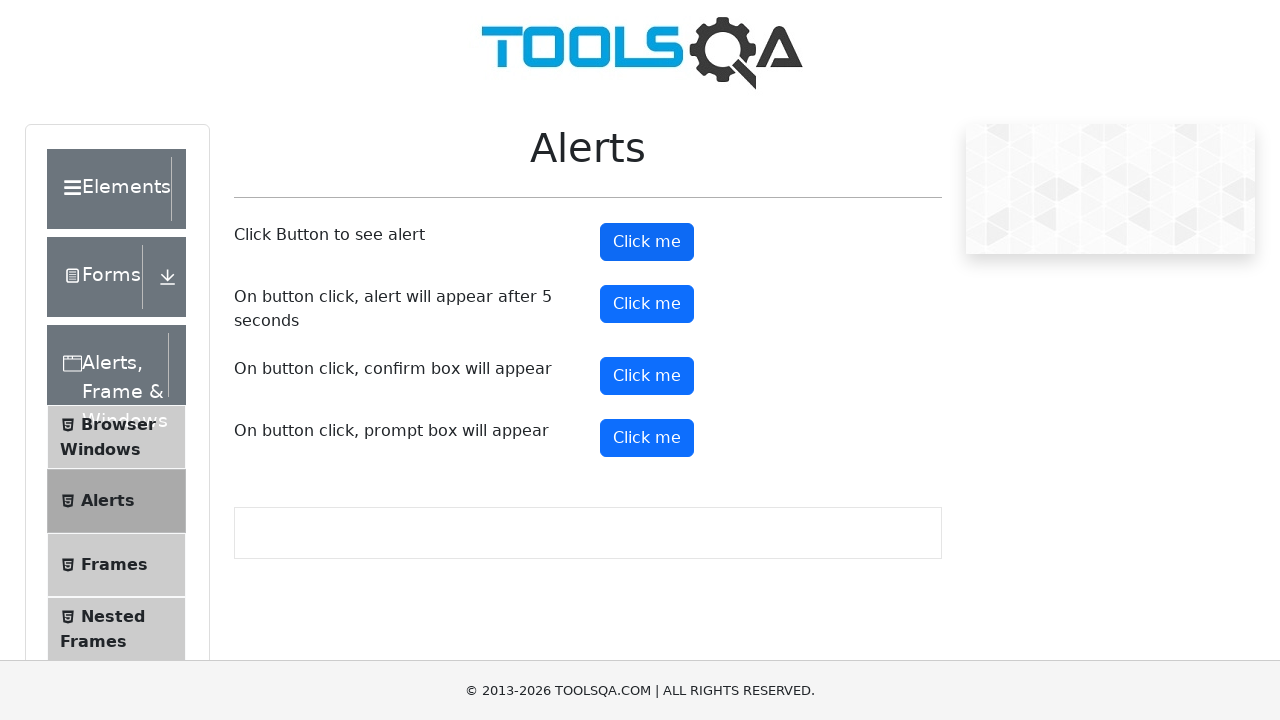

Scrolled prompt button into view
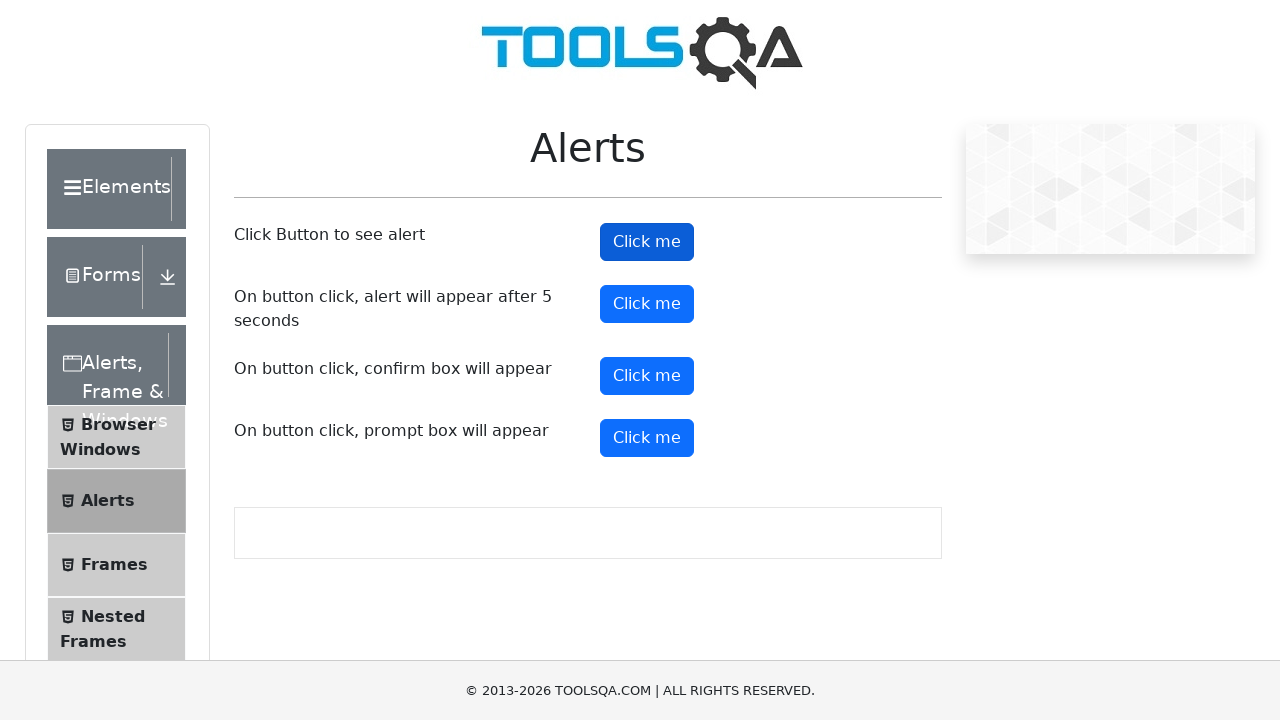

Hid ad iframes that might block interaction
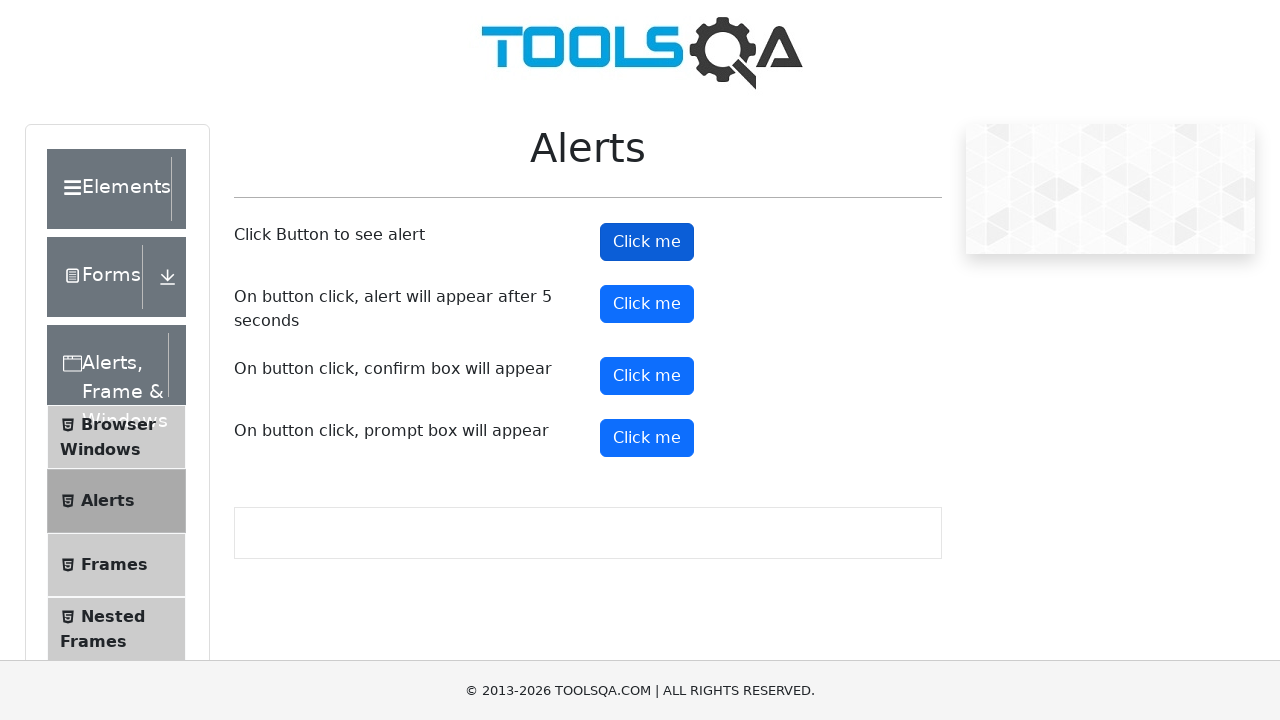

Set up dialog handler to accept prompt and enter 'Arifin'
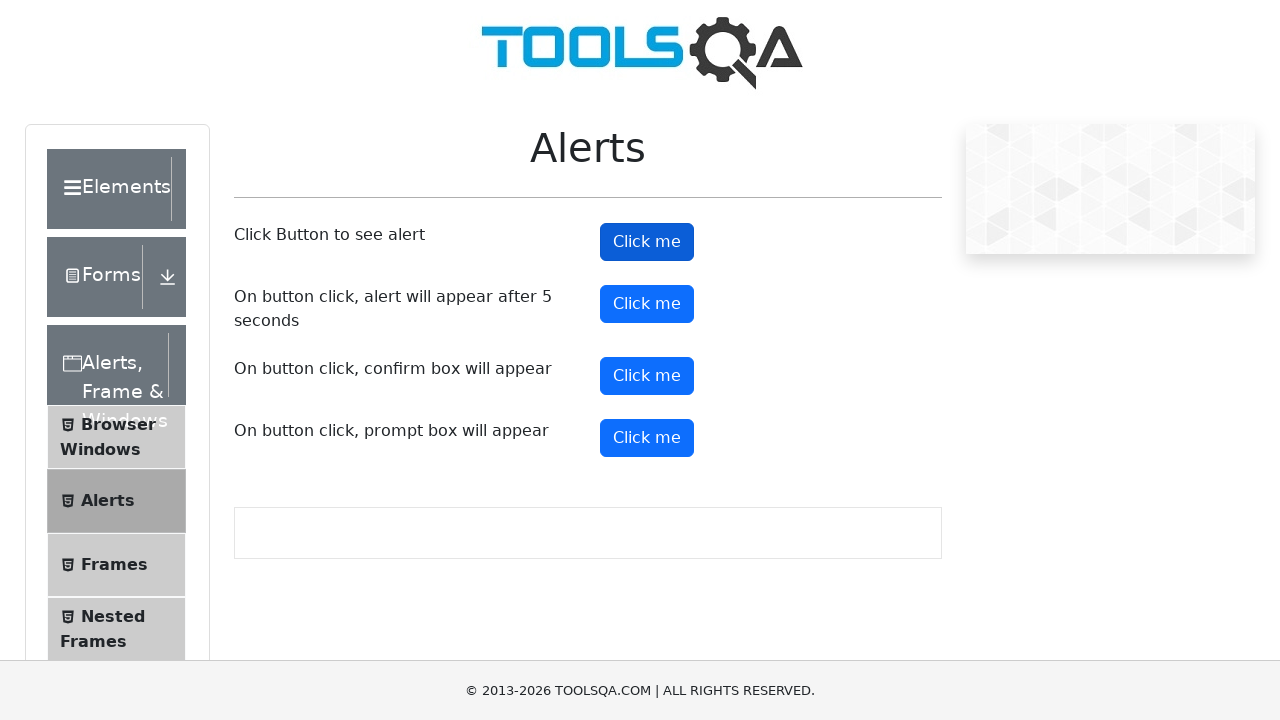

Clicked prompt button to trigger JavaScript prompt dialog at (647, 438) on #promtButton
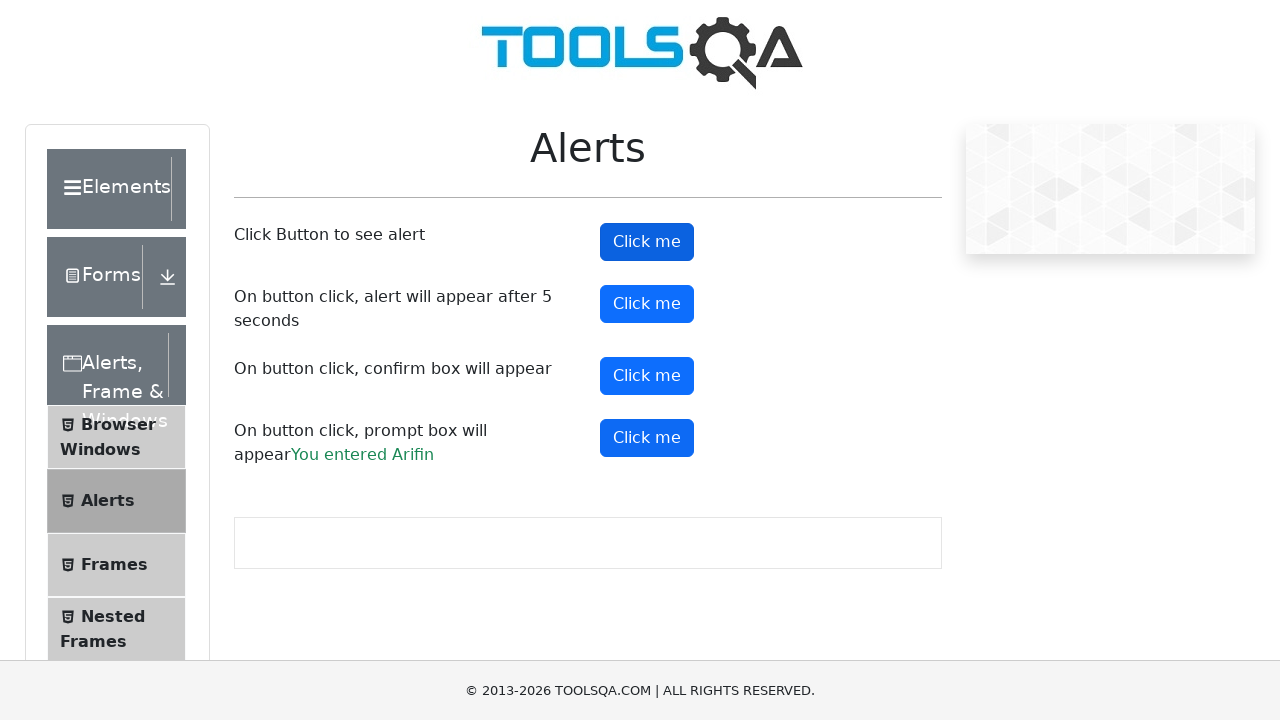

Waited for prompt result element to appear
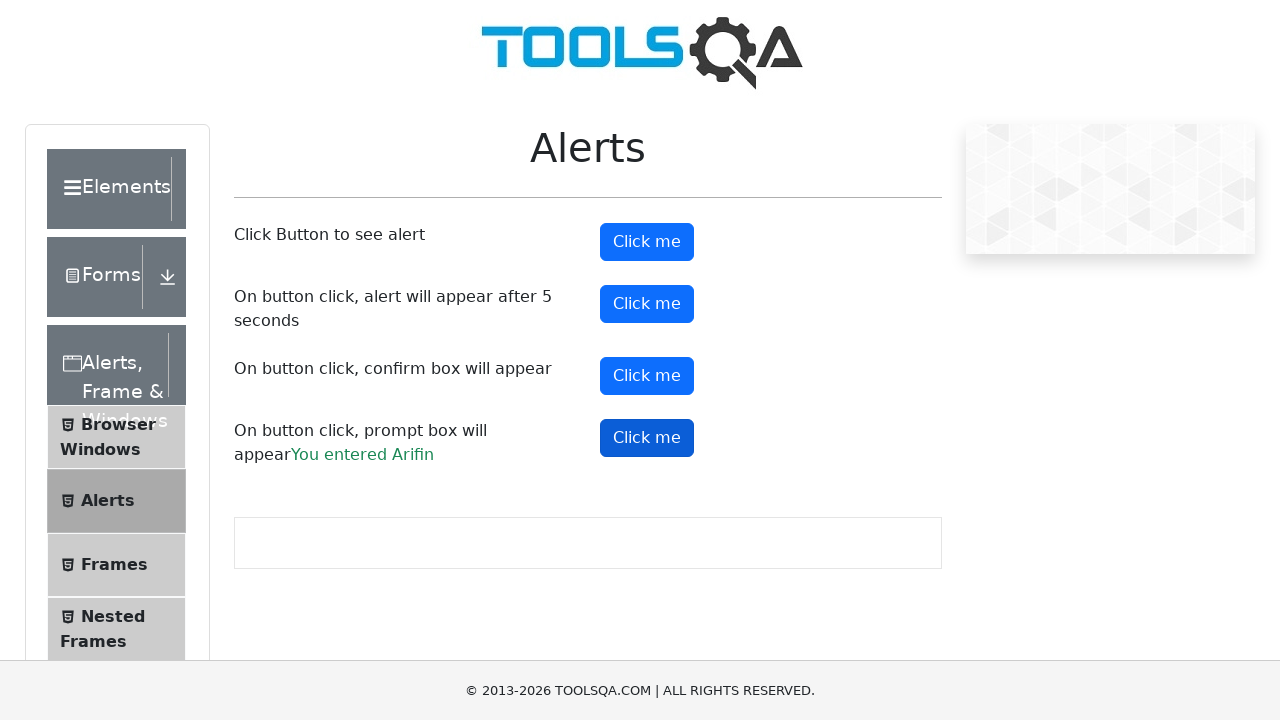

Retrieved text content from prompt result element
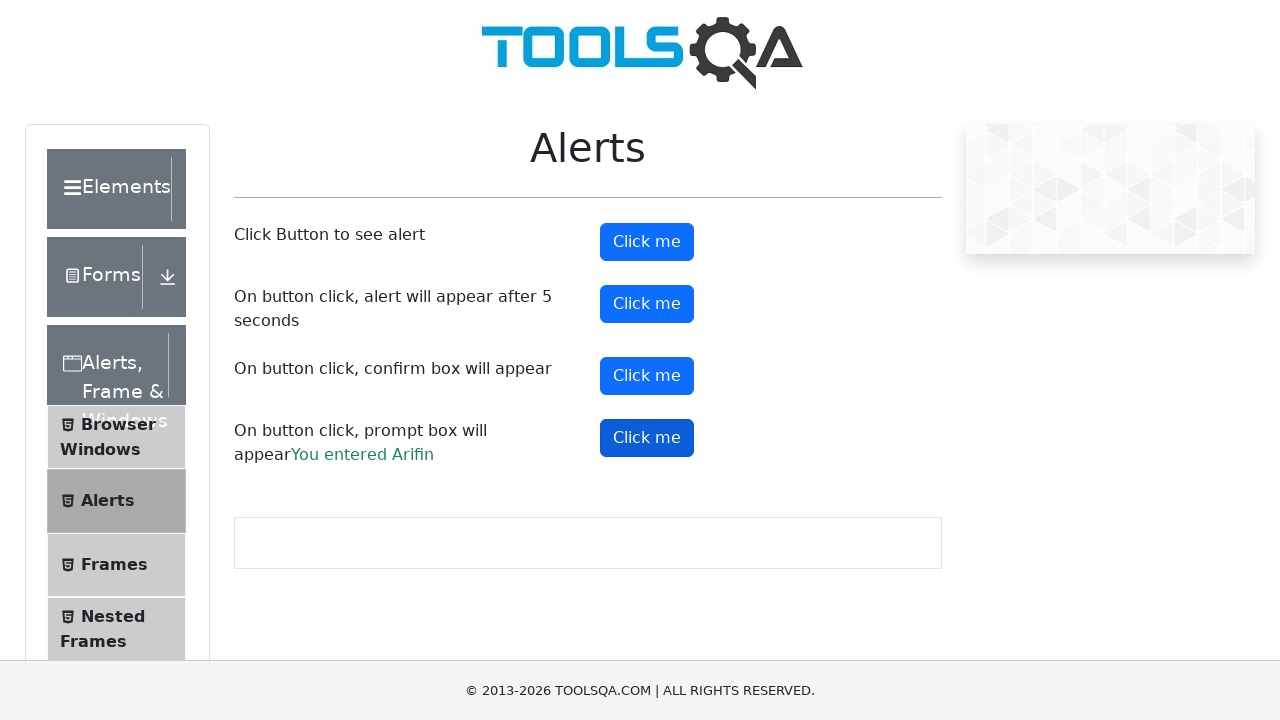

Verified that 'Arifin' was successfully entered in the prompt dialog
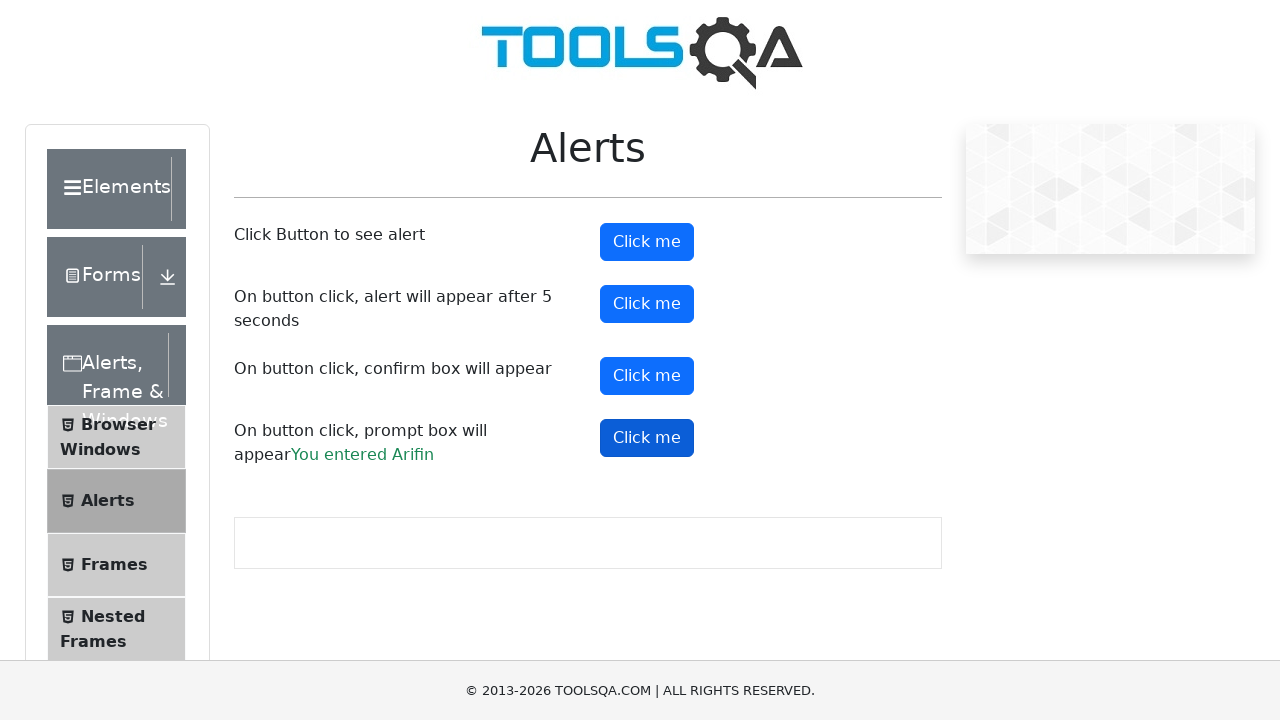

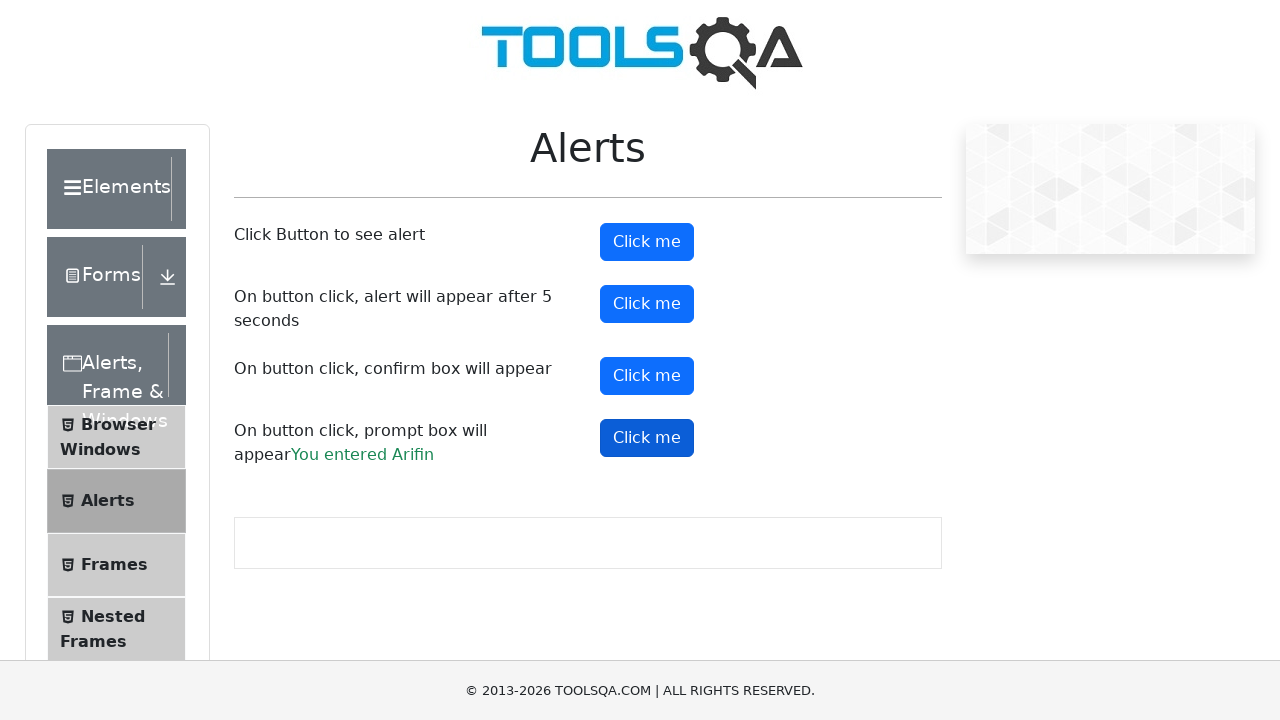